Navigates to the-internet.herokuapp.com, clicks on "Shifting Content" link, then clicks on "Example 1: Menu Element" link, and counts the menu items displayed on the page.

Starting URL: https://the-internet.herokuapp.com/

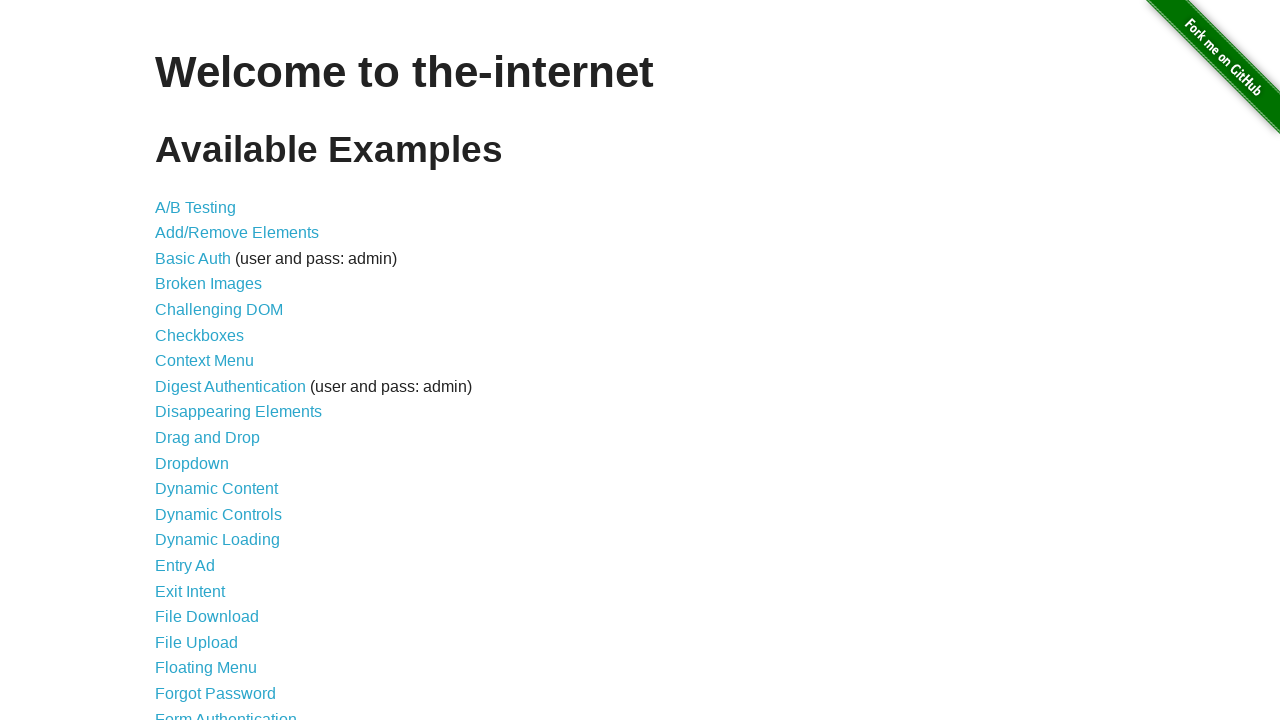

Clicked on 'Shifting Content' link at (212, 523) on text=Shifting Content
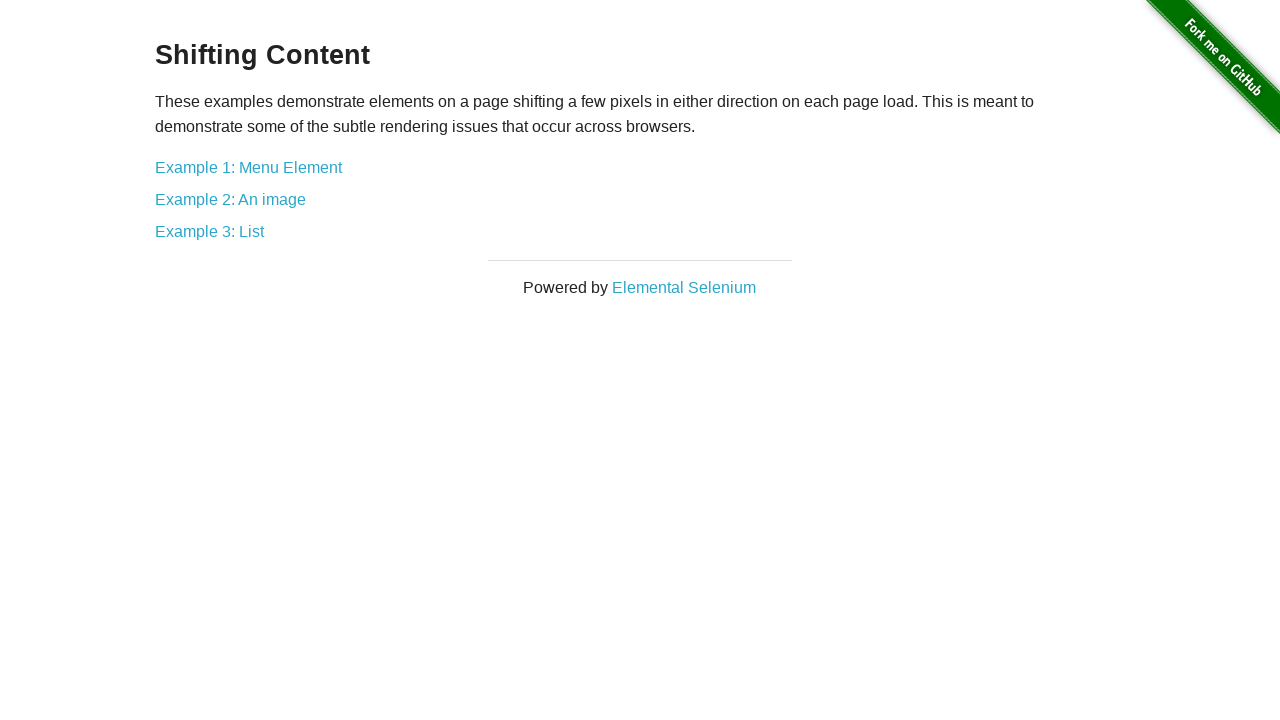

Clicked on 'Example 1: Menu Element' link at (248, 167) on text=Example 1: Menu Element
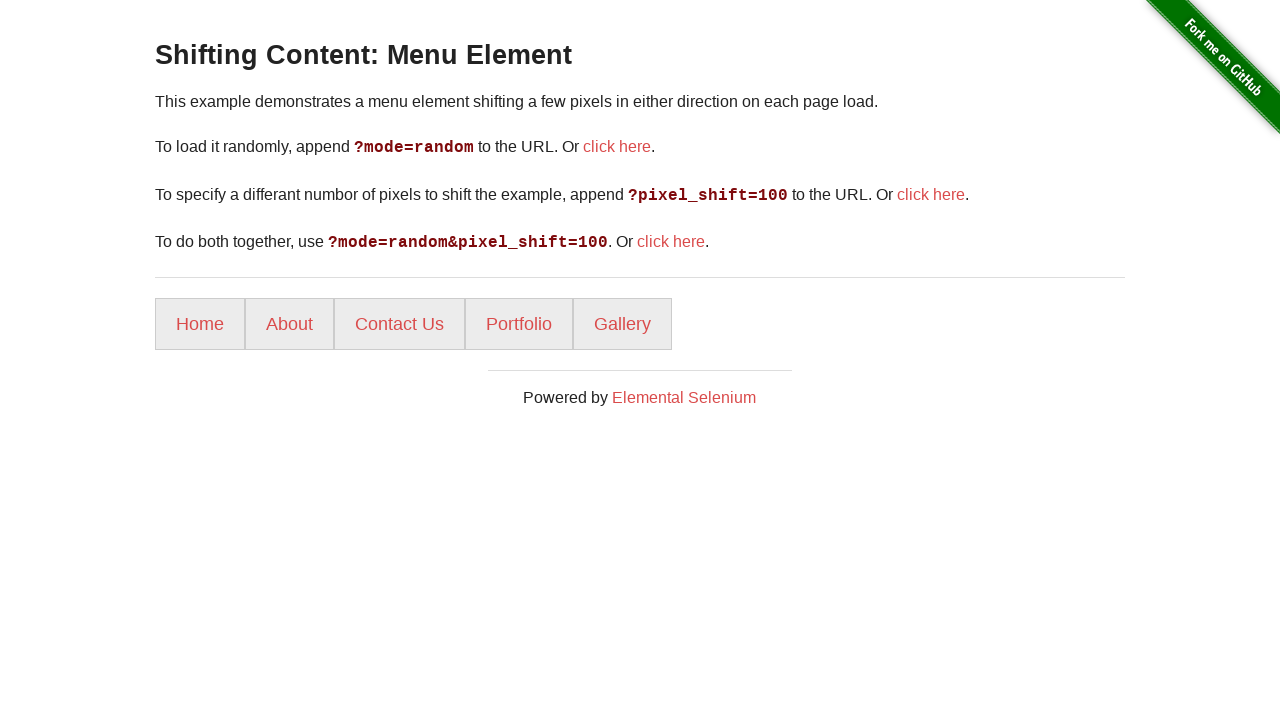

Menu items loaded on the page
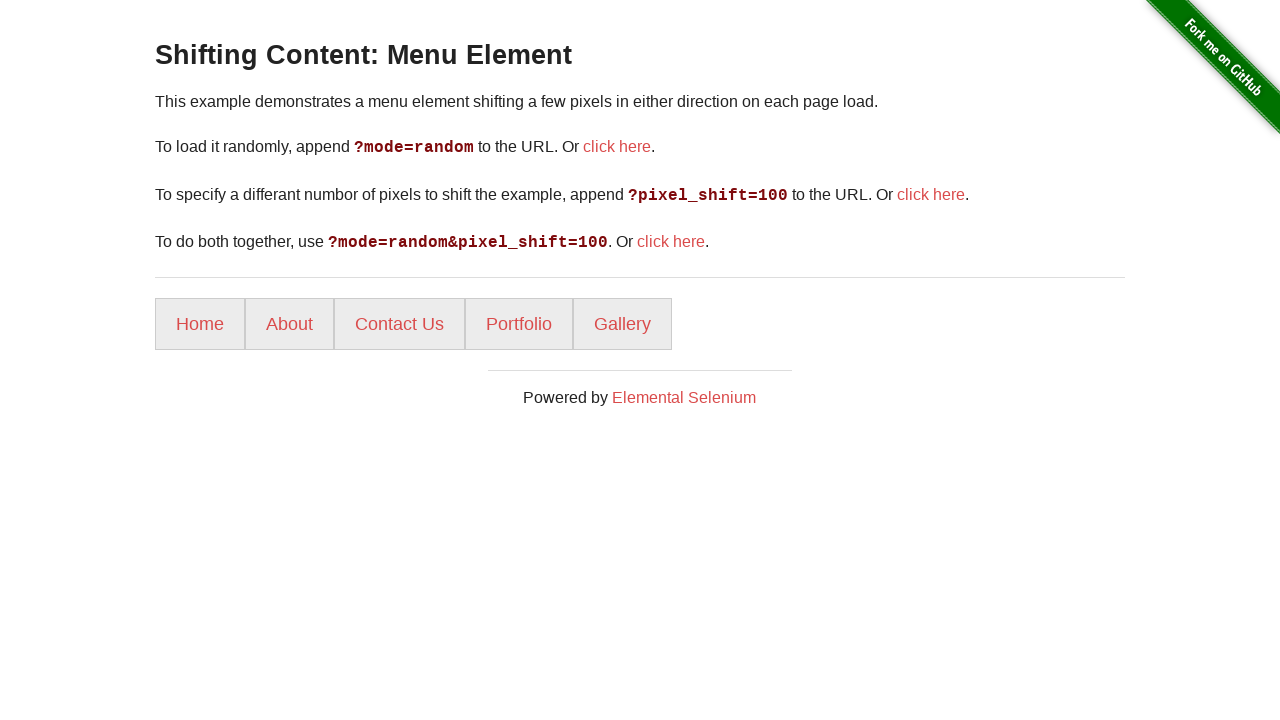

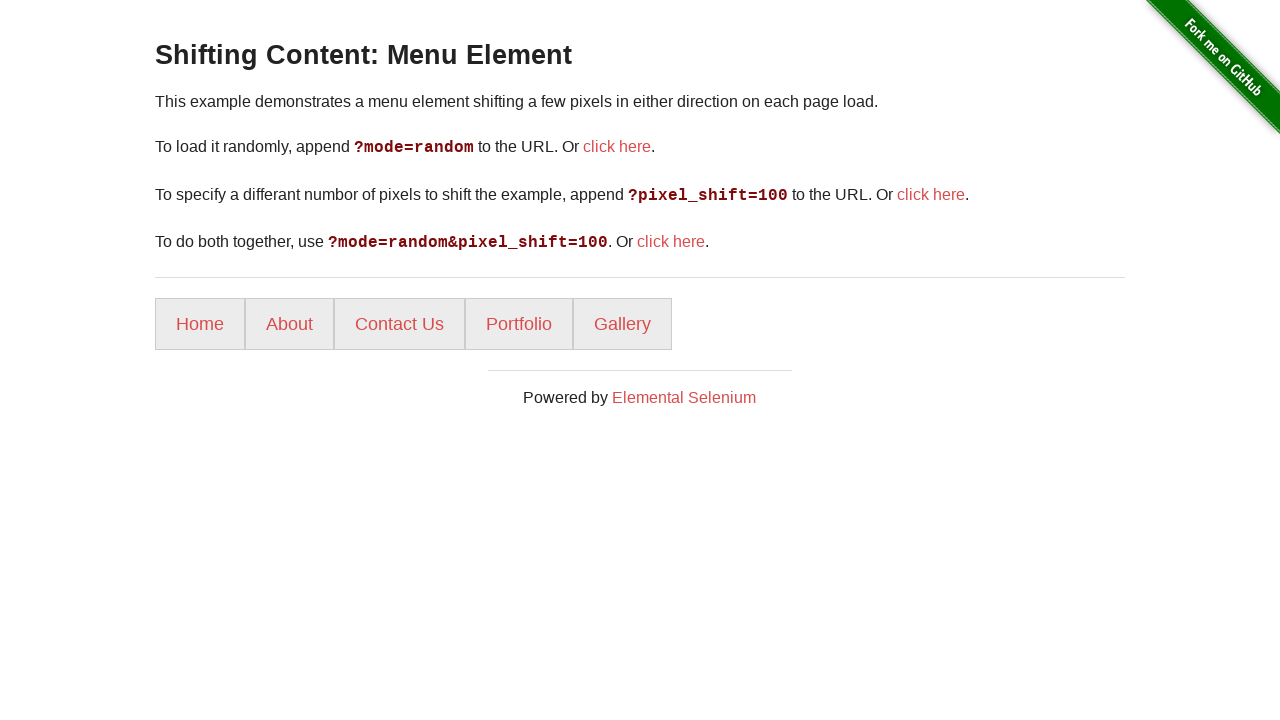